Tests navigation commands by navigating between pages, going back, forward, and refreshing

Starting URL: https://www.selenium.dev/about

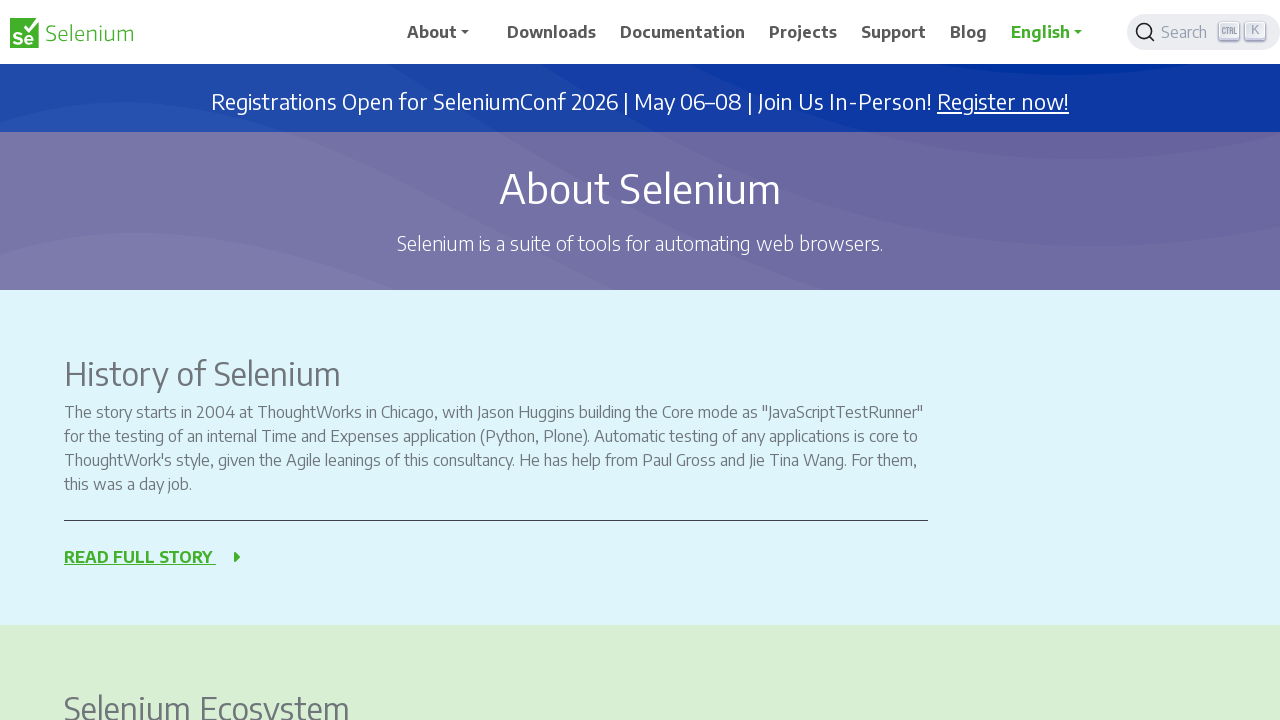

Navigated to Selenium home page
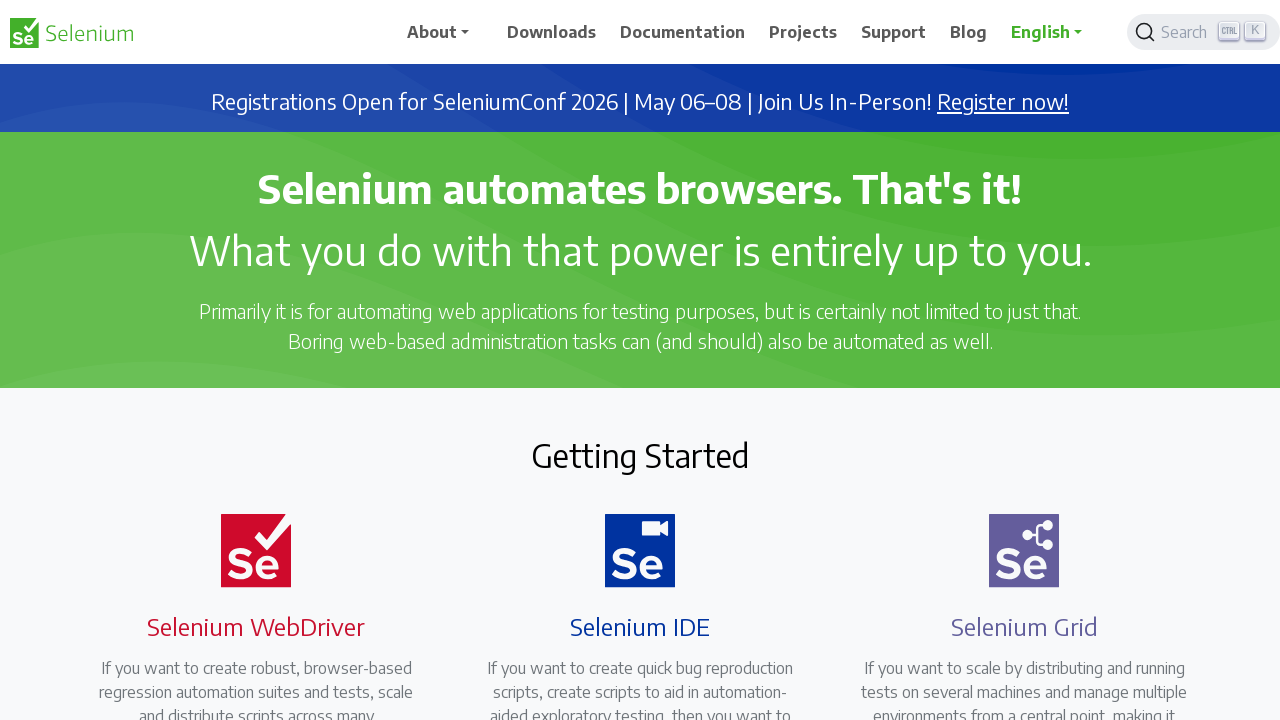

Navigated back to previous page
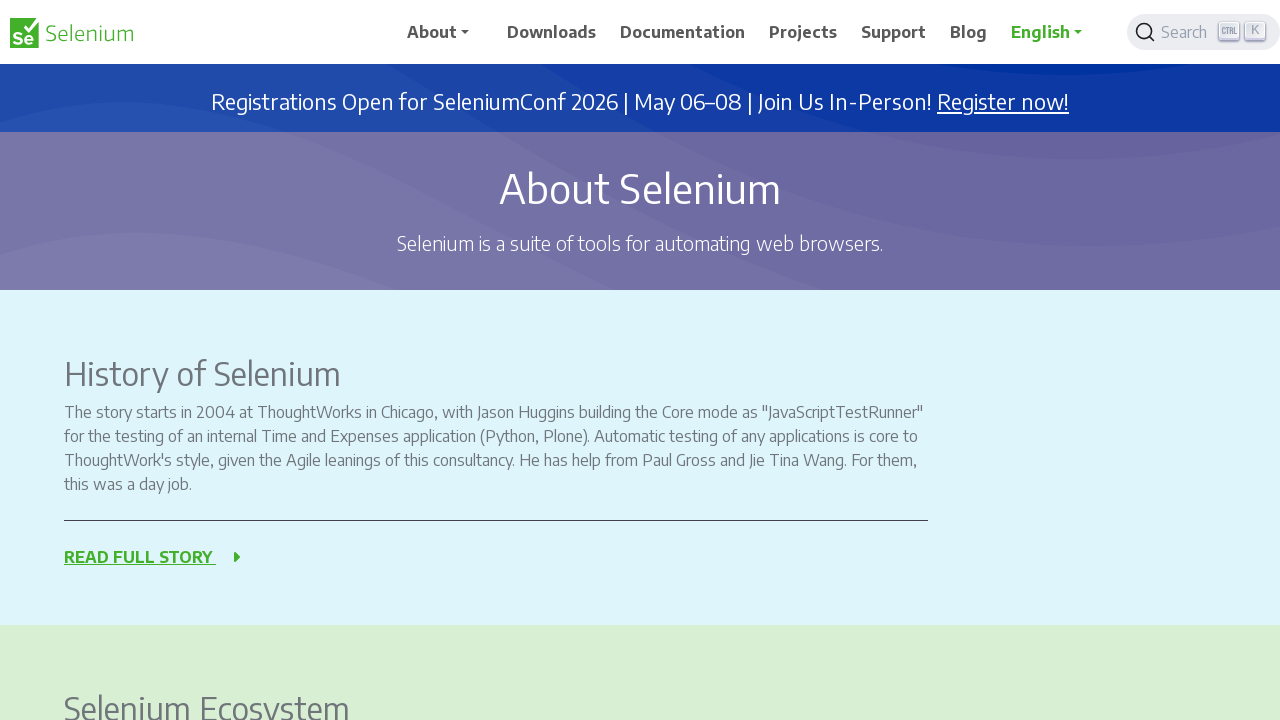

Navigated forward to next page
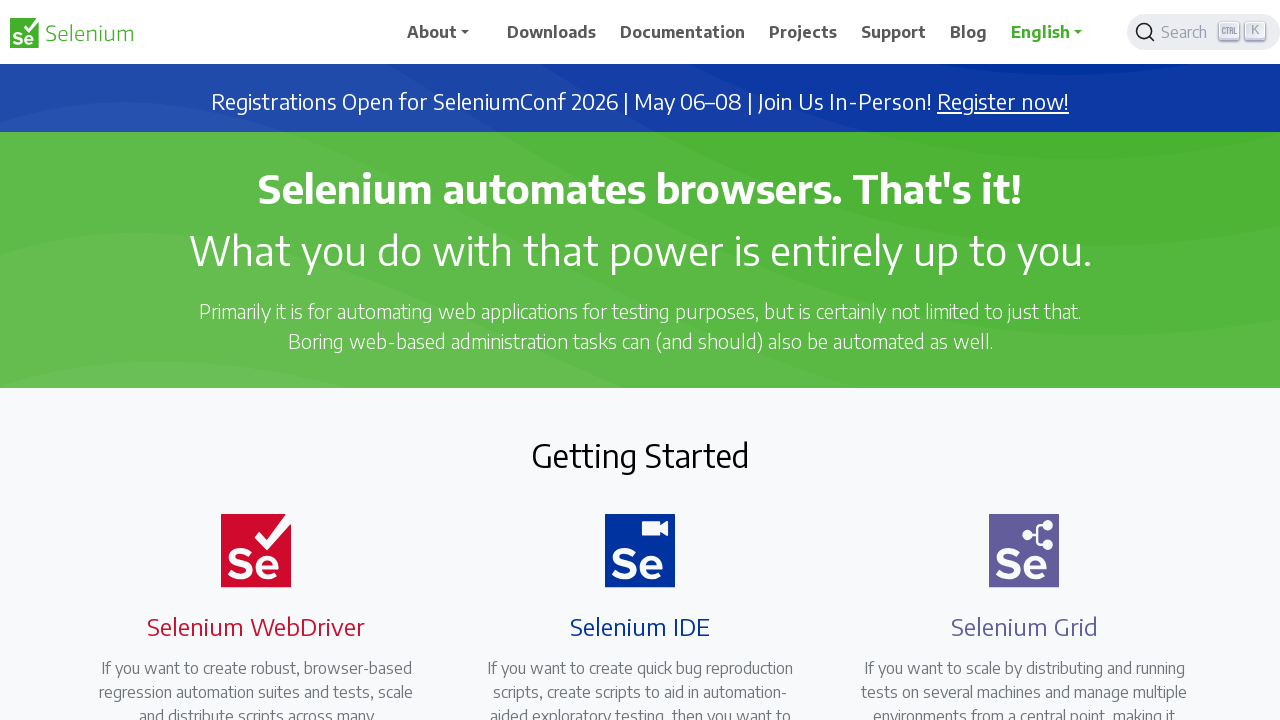

Refreshed the current page
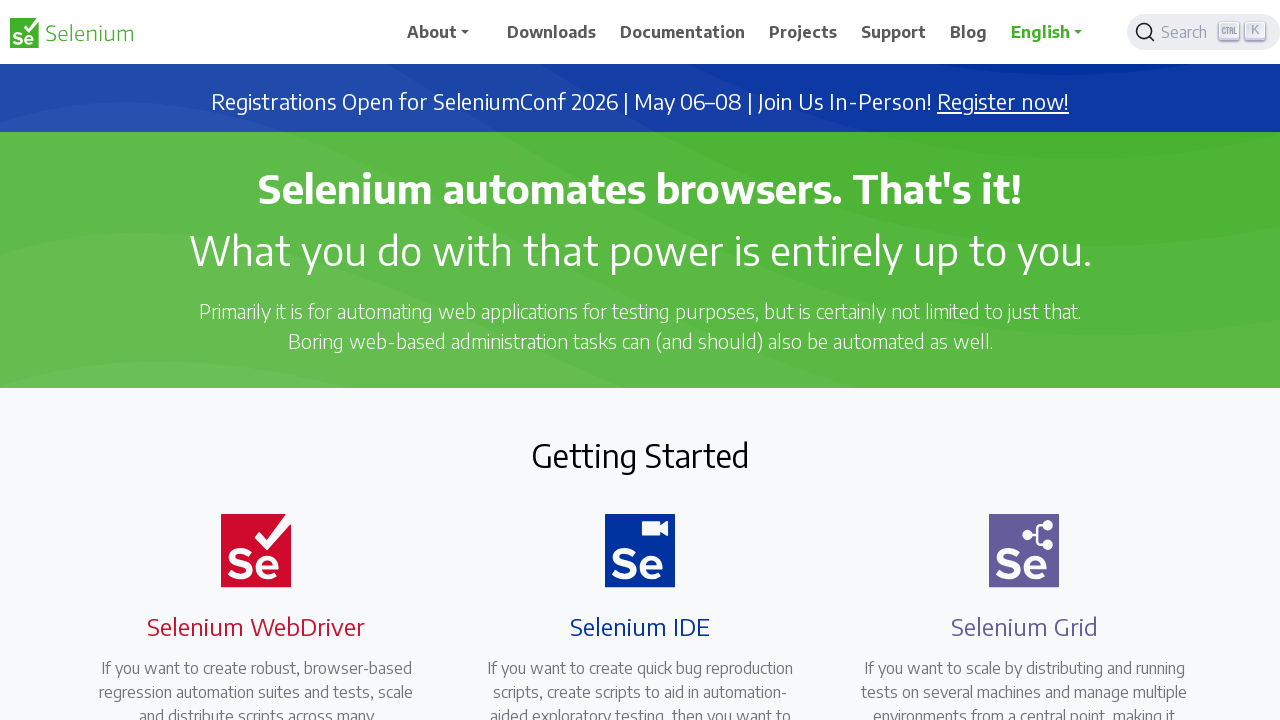

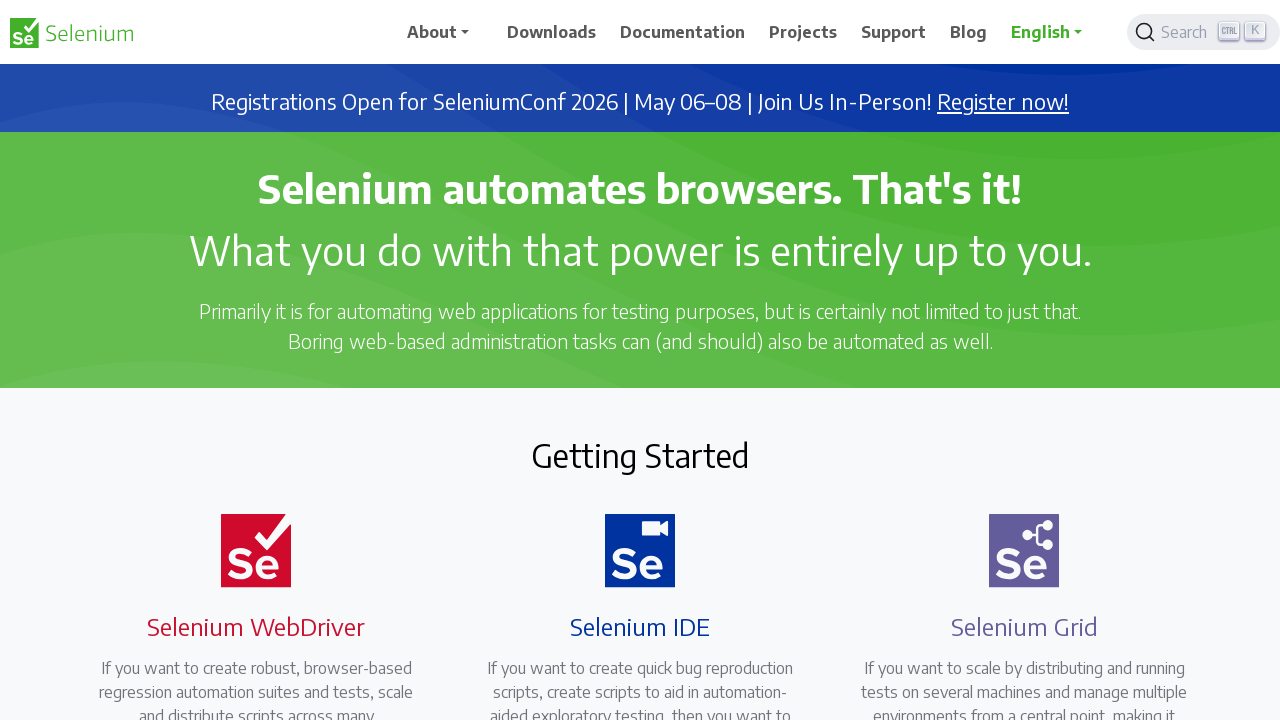